Tests a registration form by filling in first name, last name, and email fields, then submitting the form and verifying the success message

Starting URL: https://suninjuly.github.io/registration1.html

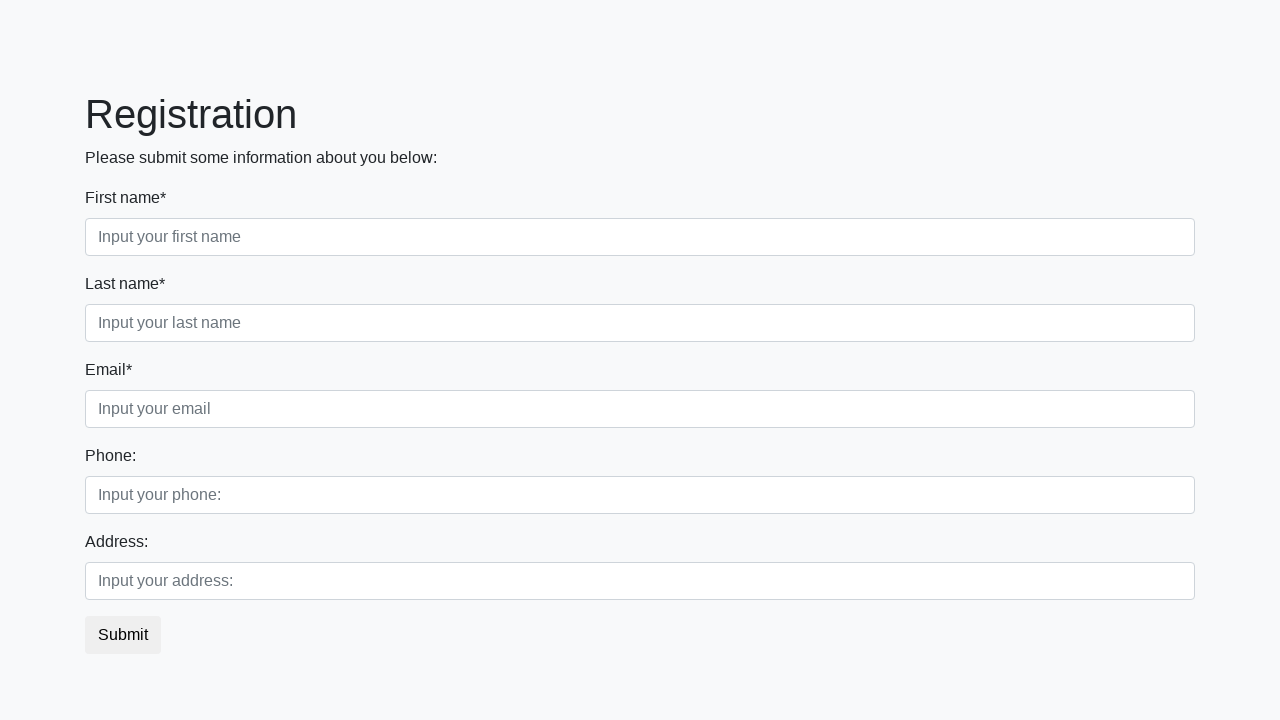

Filled first name field with 'Ivan' on .first_block .form-control.first
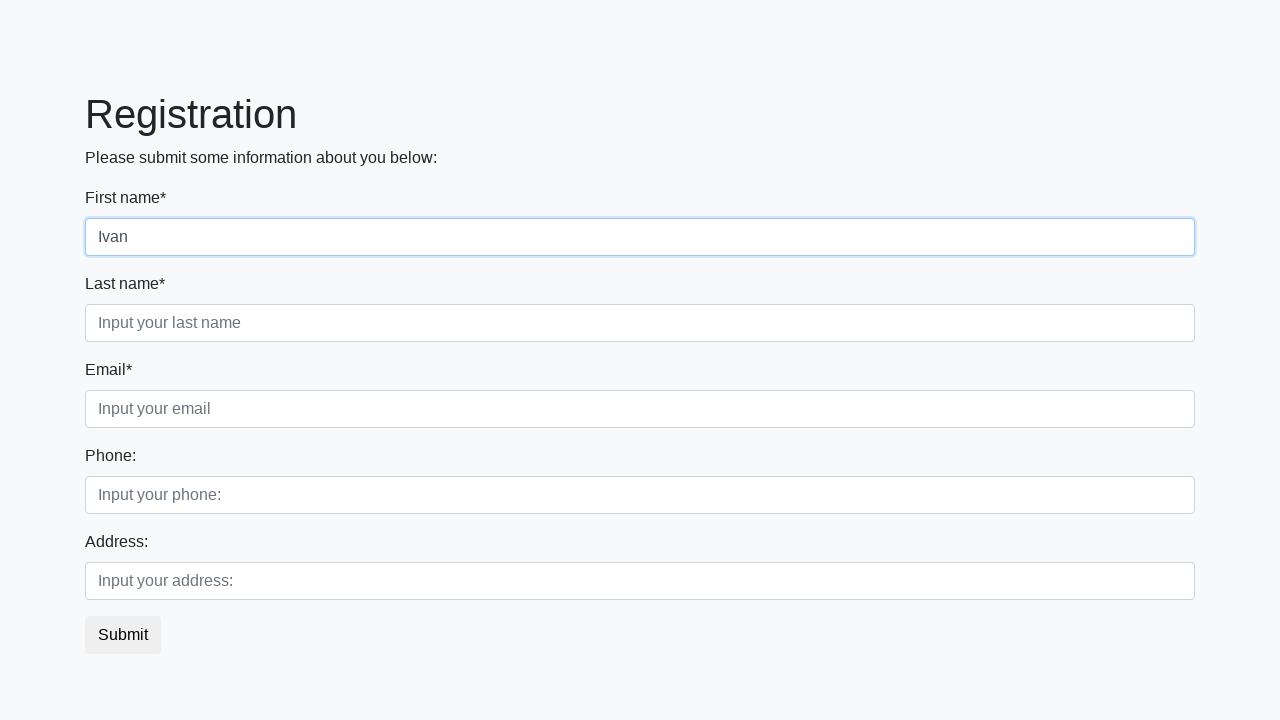

Filled last name field with 'Petrov' on .first_block .form-control.second
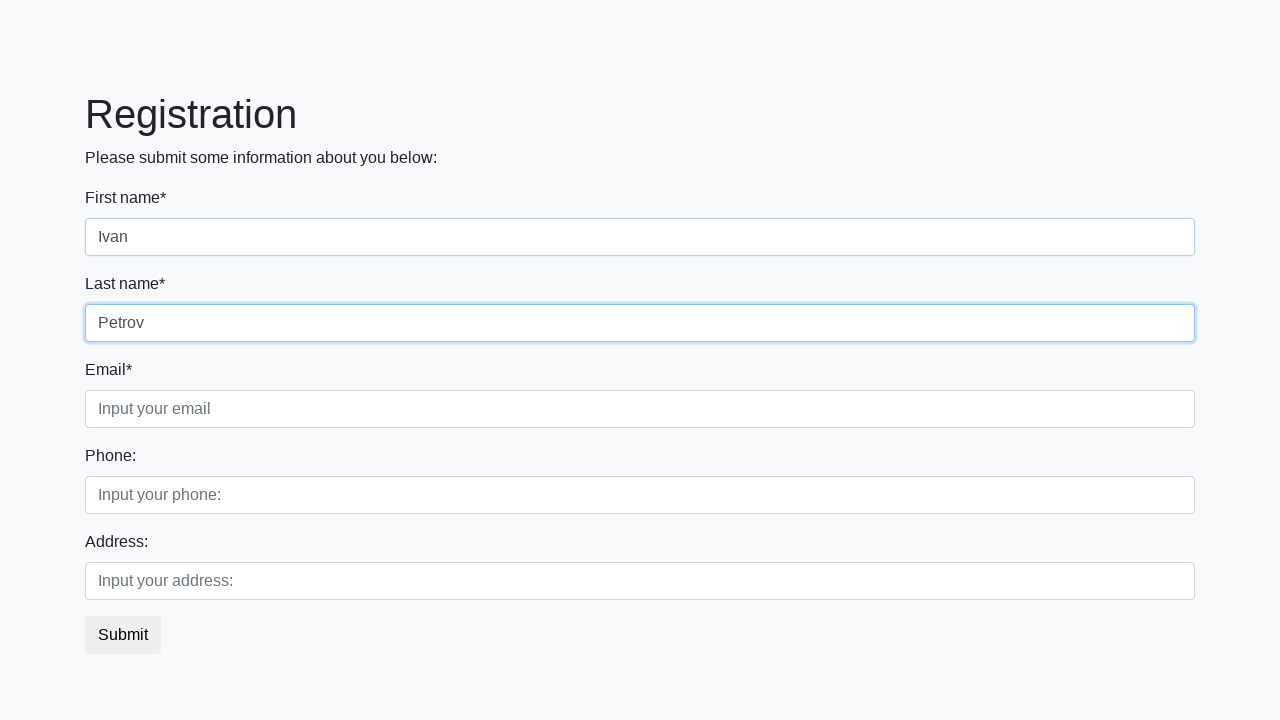

Filled email field with 'Smolensk@me.com' on .first_block .form-control.third
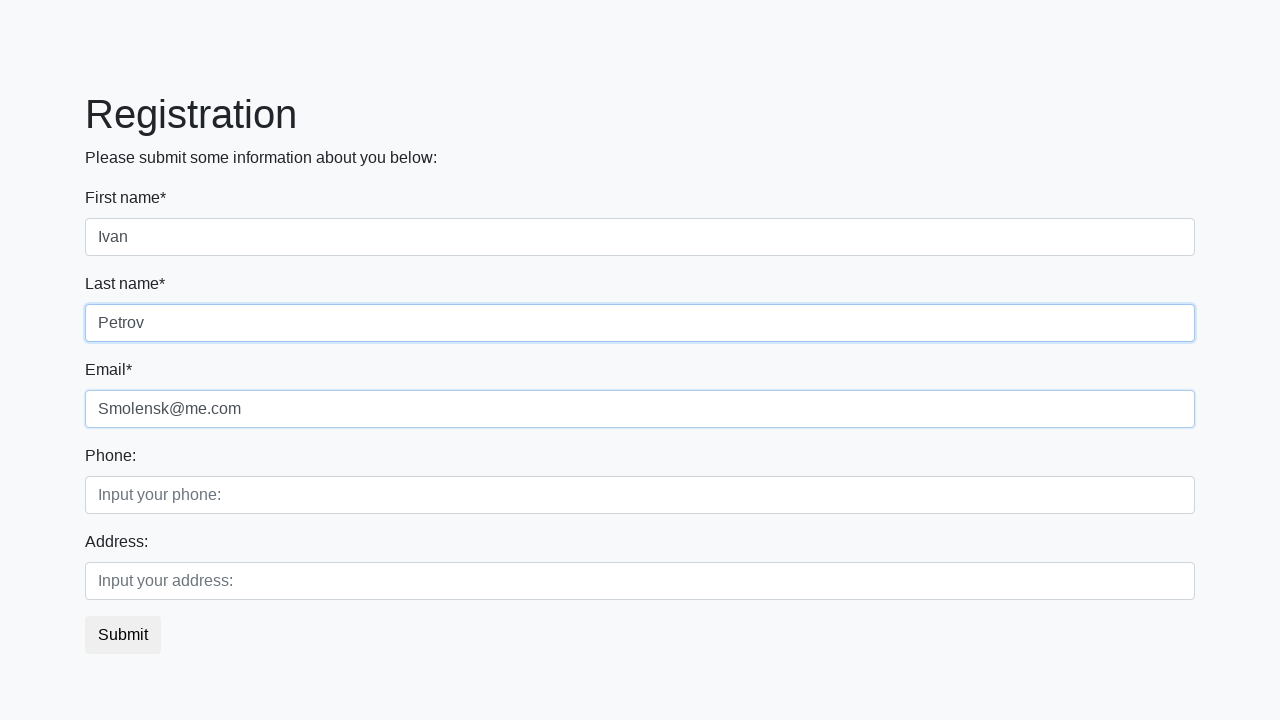

Clicked submit button to register at (123, 635) on button.btn
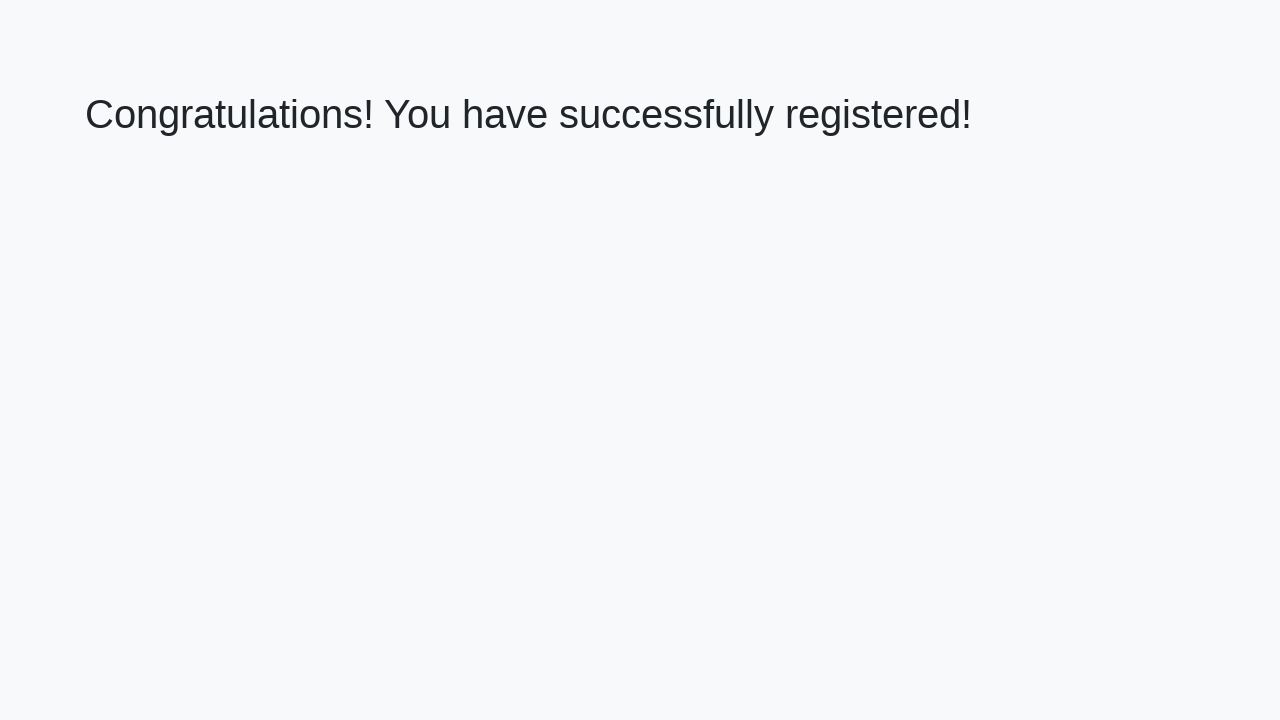

Success page loaded with heading element visible
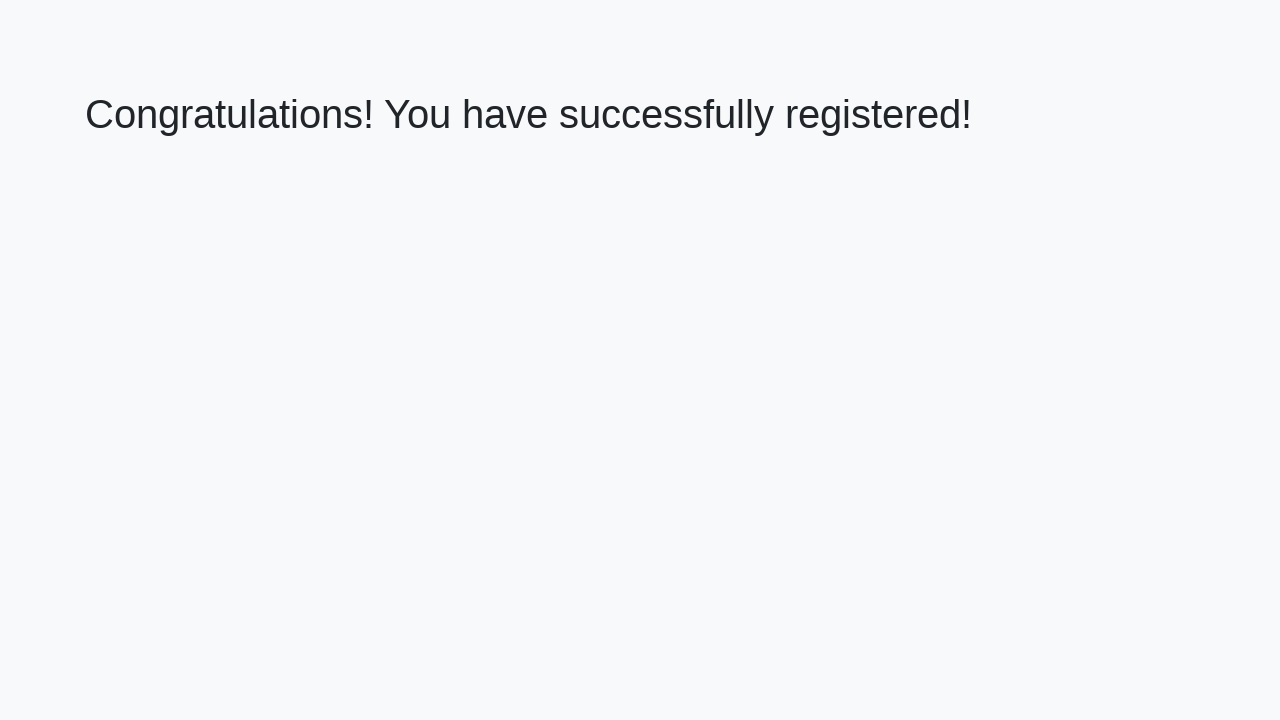

Retrieved welcome message: 'Congratulations! You have successfully registered!'
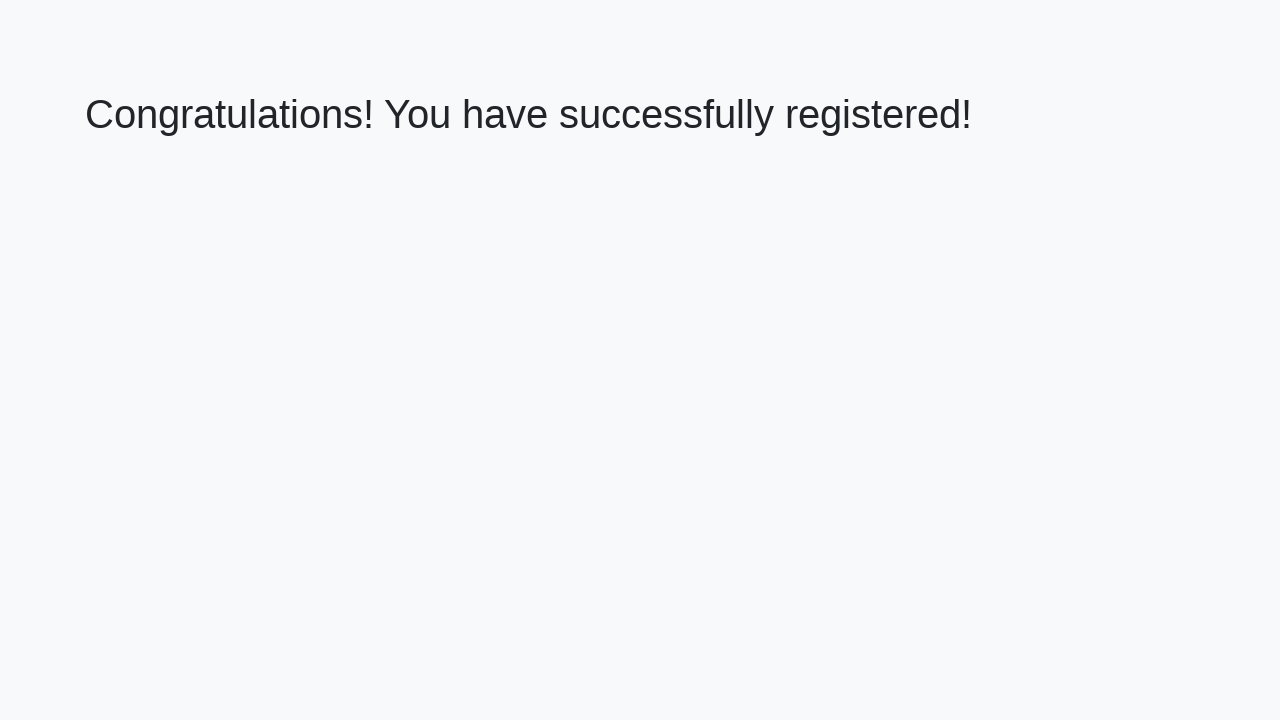

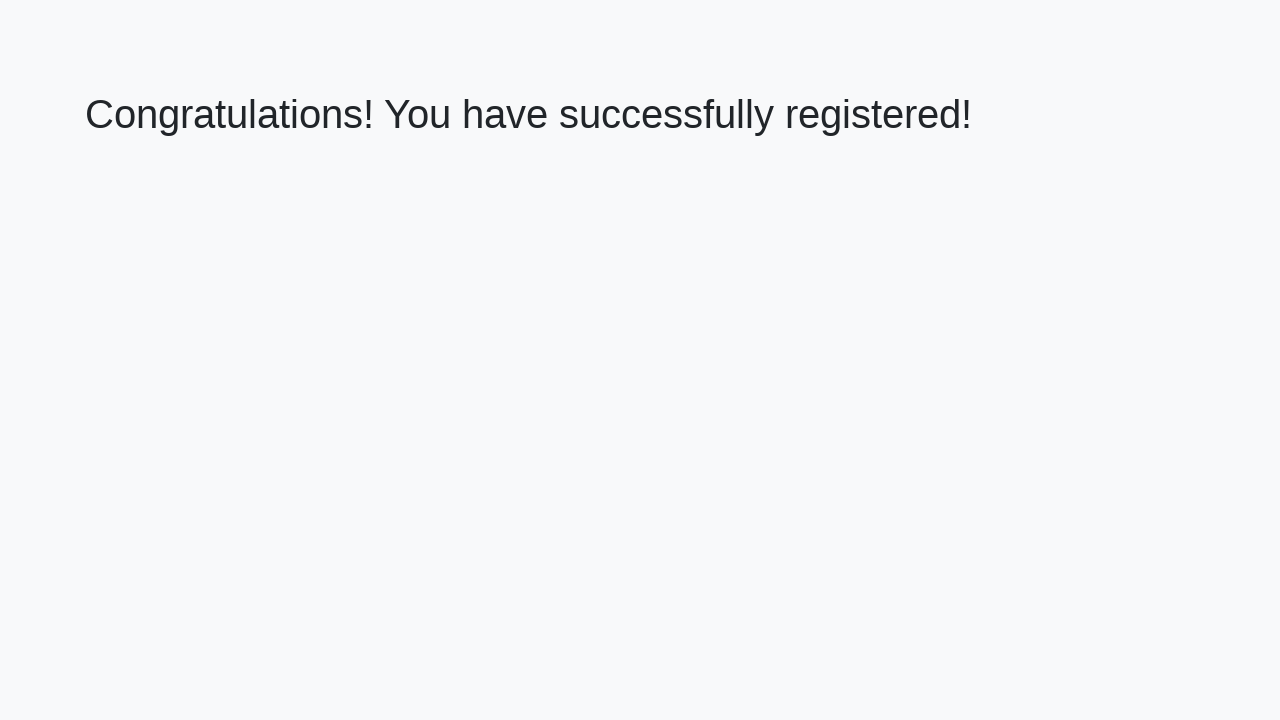